Tests dropdown interaction on leafground.com by clicking on dropdown elements and verifying selection

Starting URL: https://www.leafground.com/

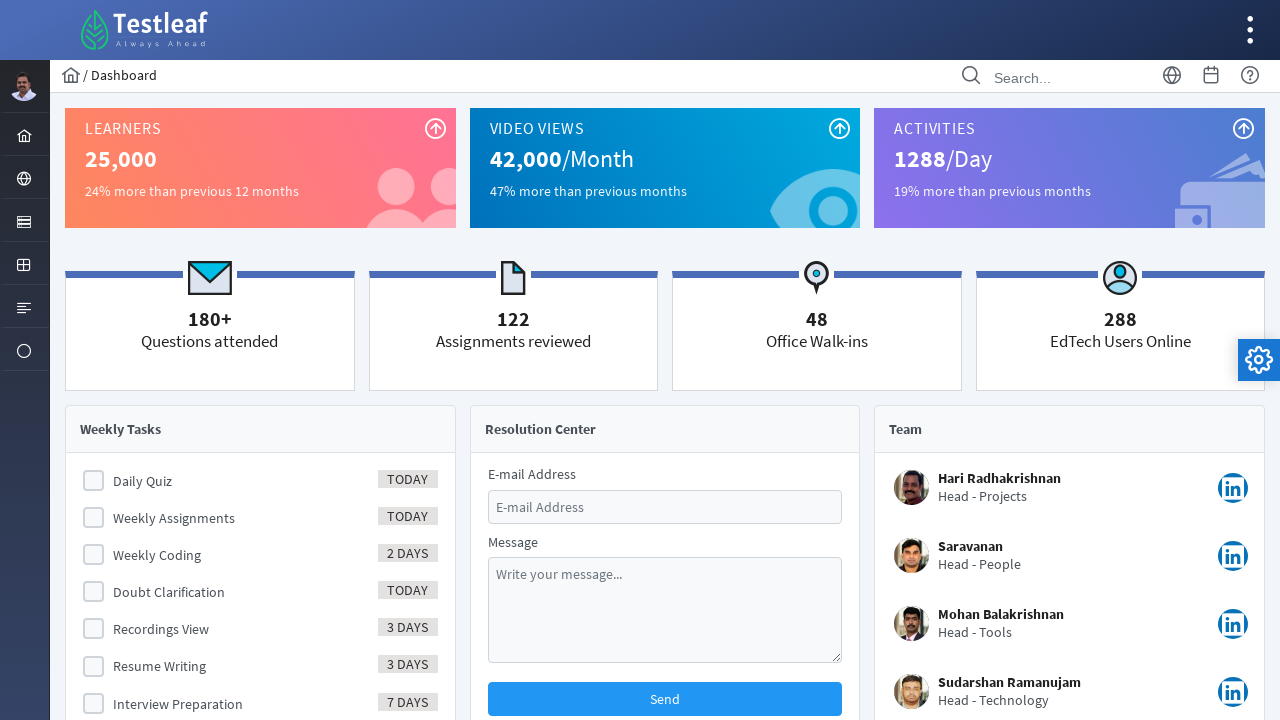

Clicked the first dropdown element at (94, 481) on xpath=//*[@id='j_idt107']/div[2]
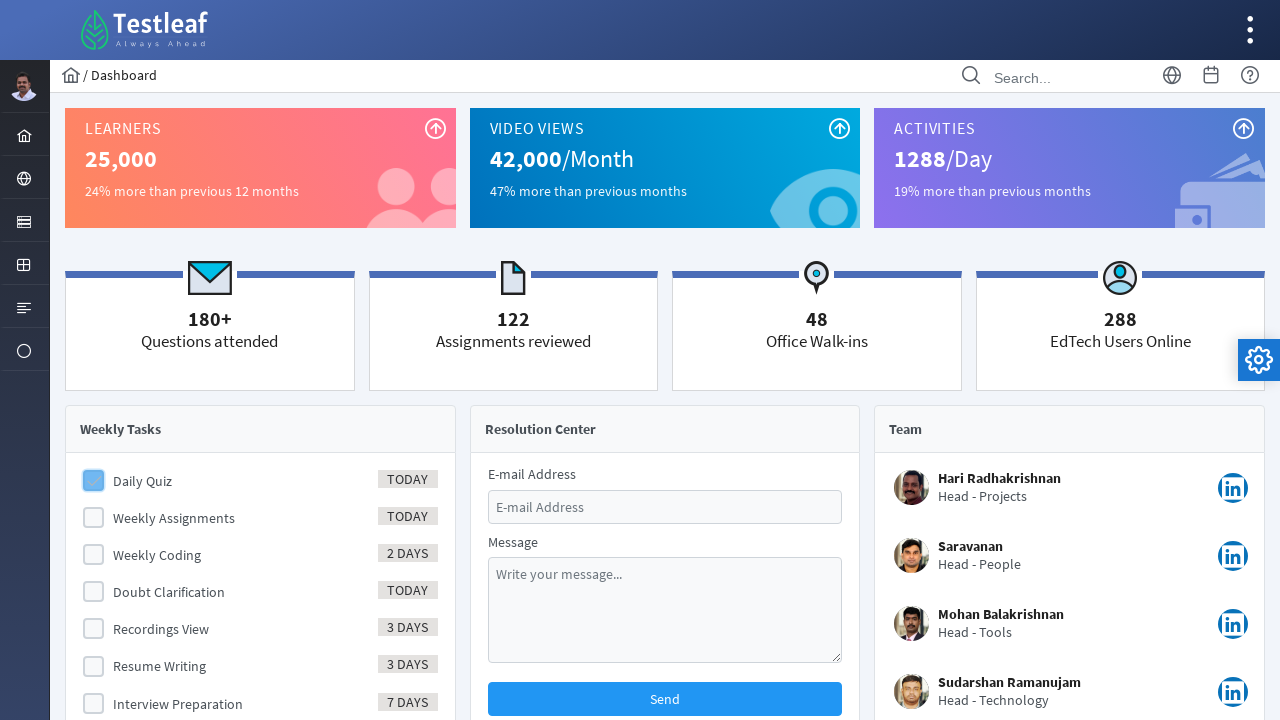

Clicked the weekly assignment option in dropdown at (94, 518) on xpath=//*[@id='j_idt109']/div[2]
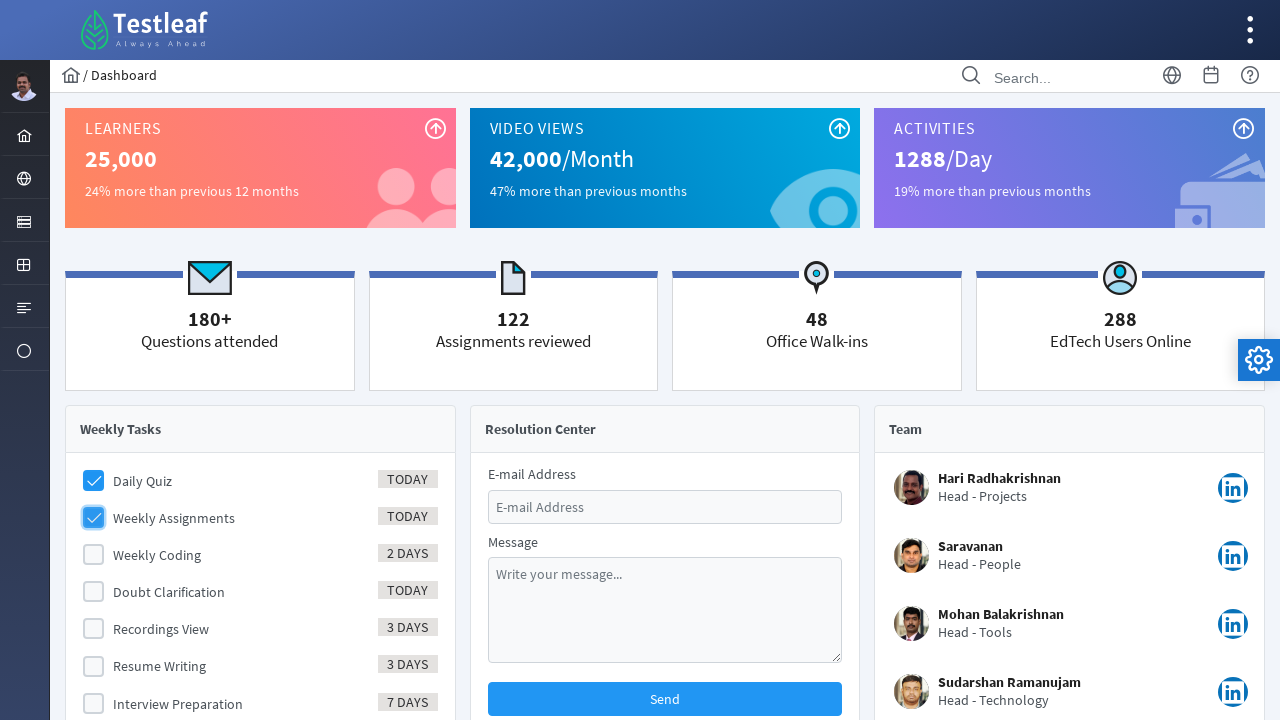

Waited for dropdown selection to be visible
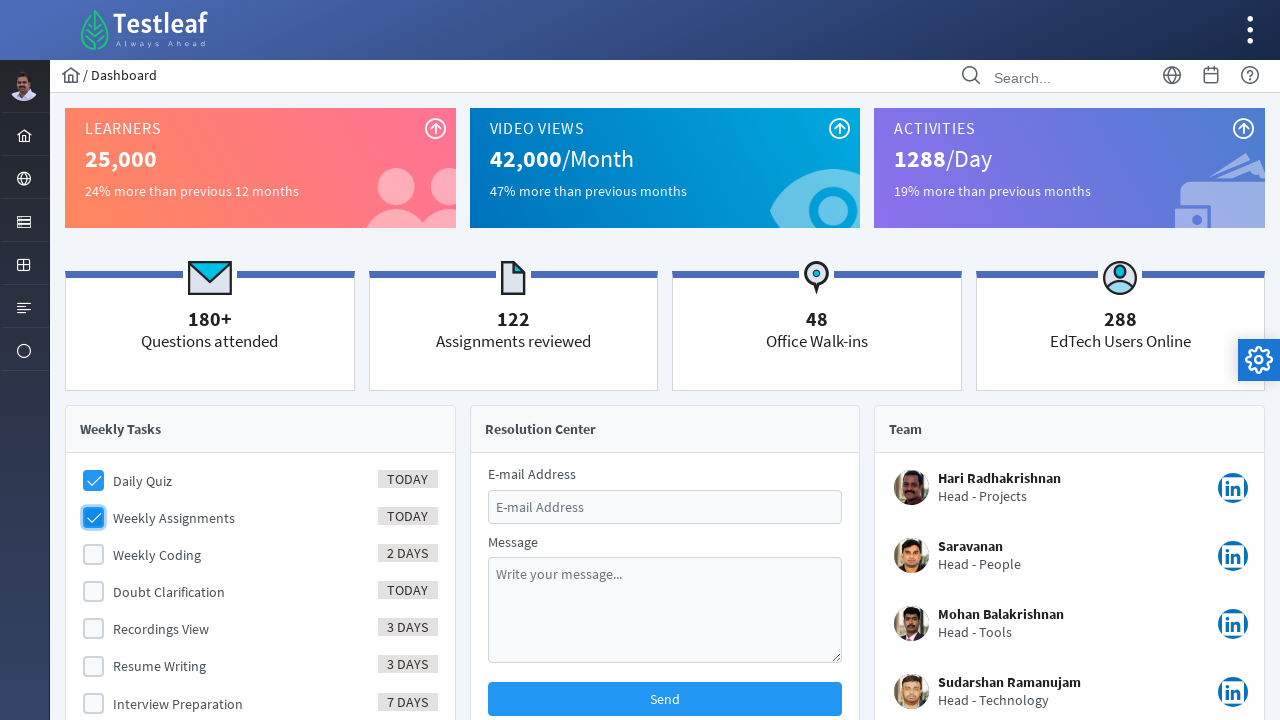

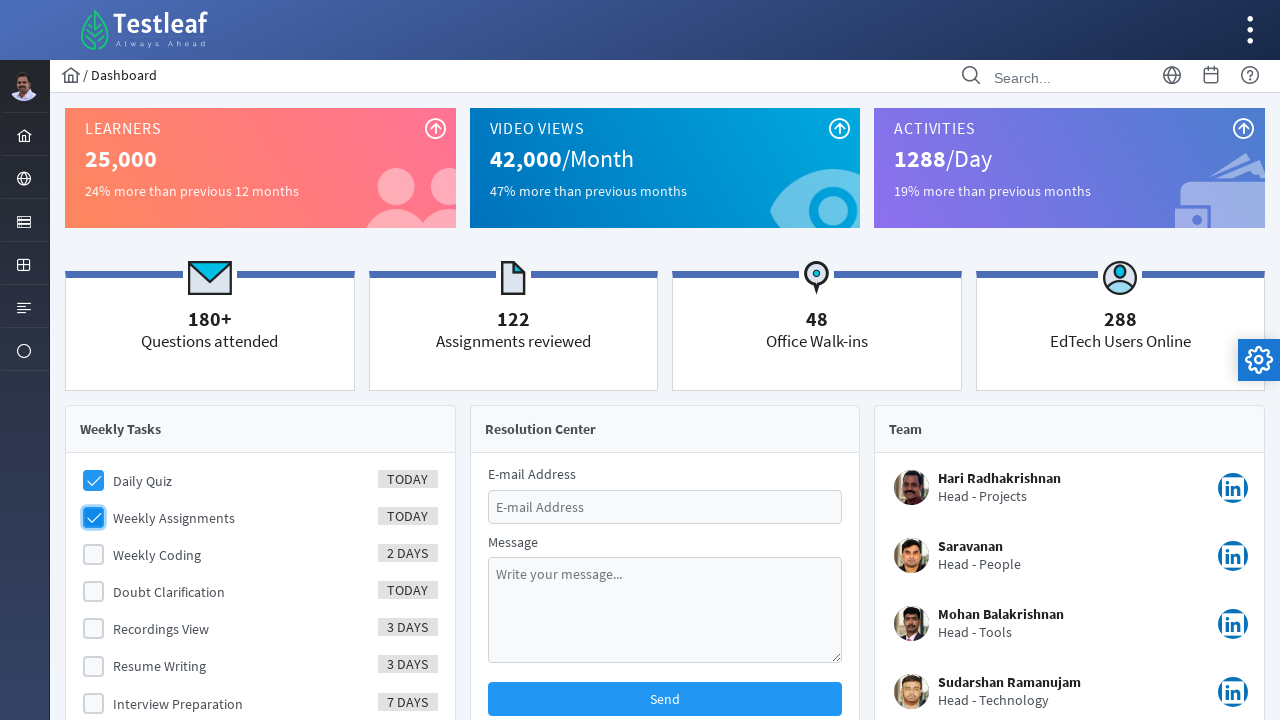